Tests date picker functionality by clicking on the date input field and verifying the page URL remains unchanged

Starting URL: https://demoqa.com/date-picker/

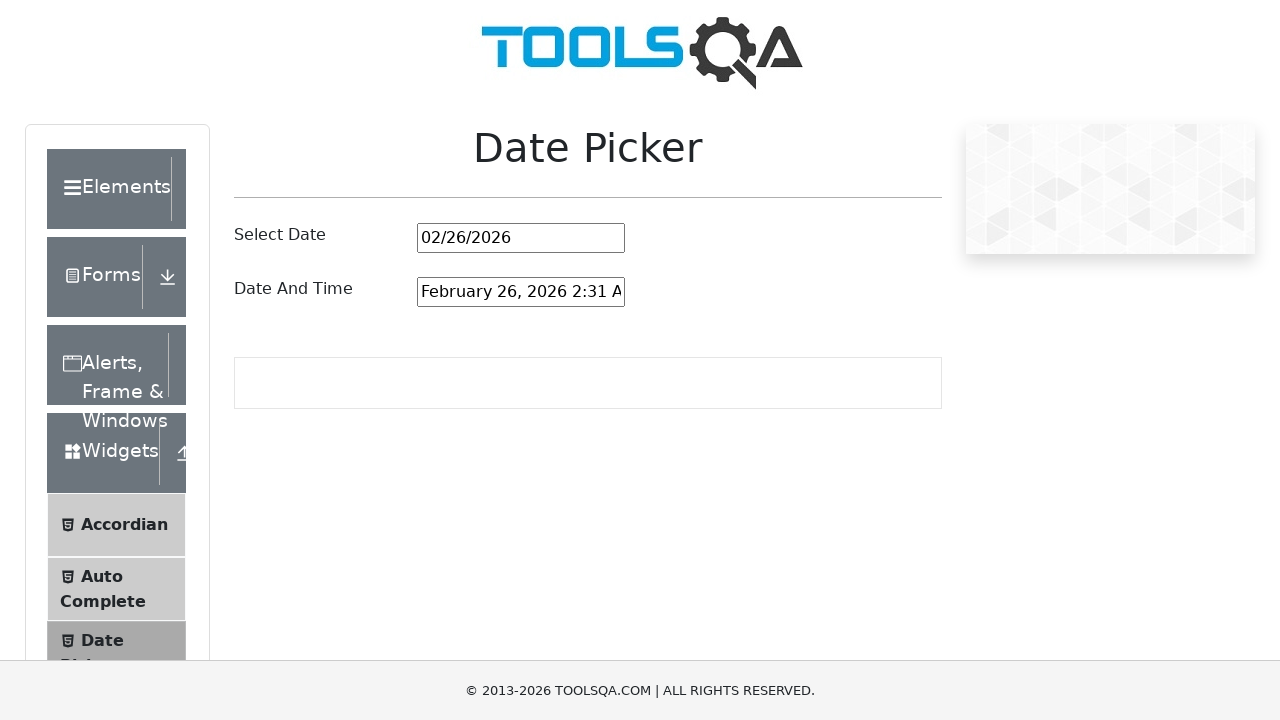

Clicked on the date picker input field at (521, 238) on #datePickerMonthYearInput
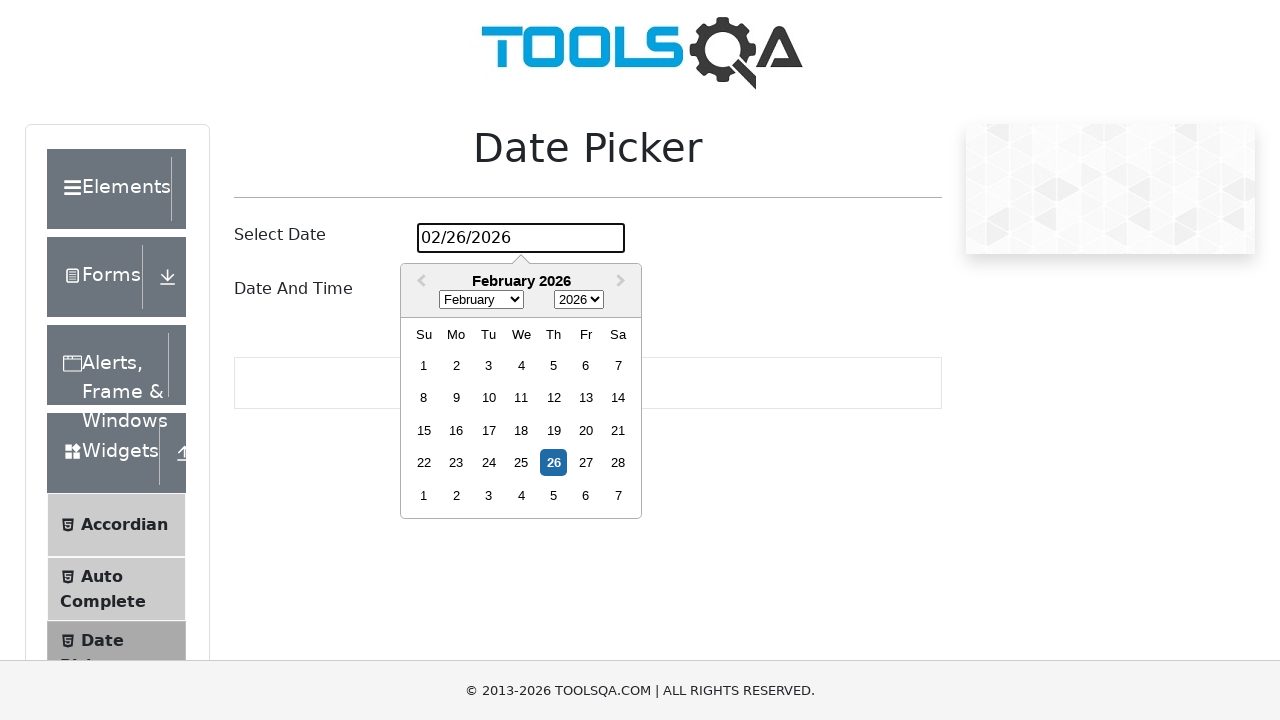

Verified that page URL remains unchanged at https://demoqa.com/date-picker/
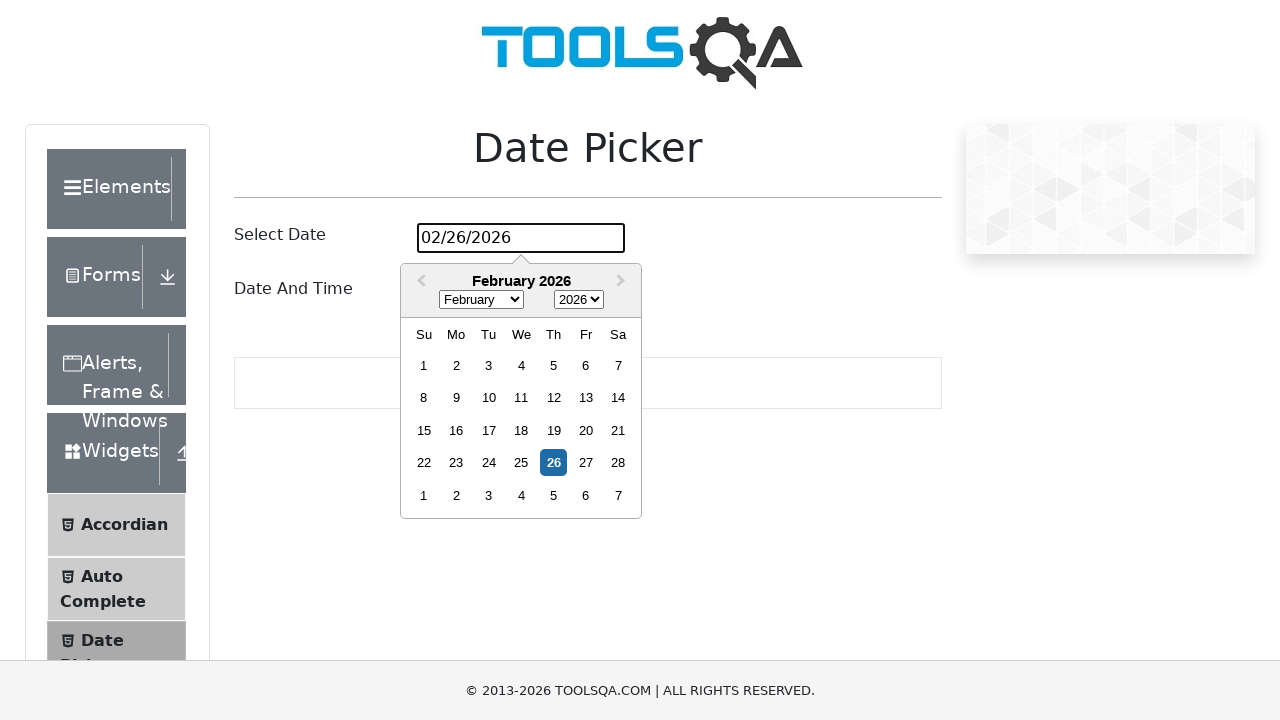

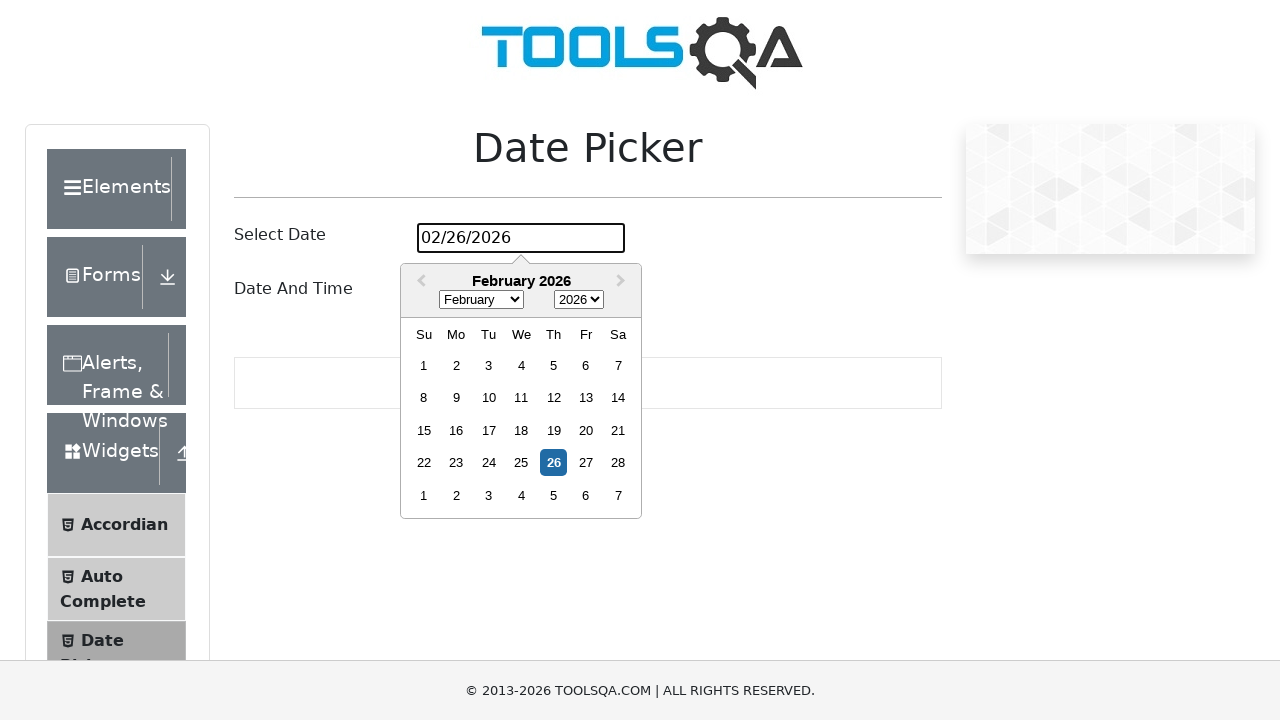